Tests a horizontal slider by pressing arrow keys to move it right and left, verifying the displayed value updates correctly at each step.

Starting URL: https://the-internet.herokuapp.com/horizontal_slider

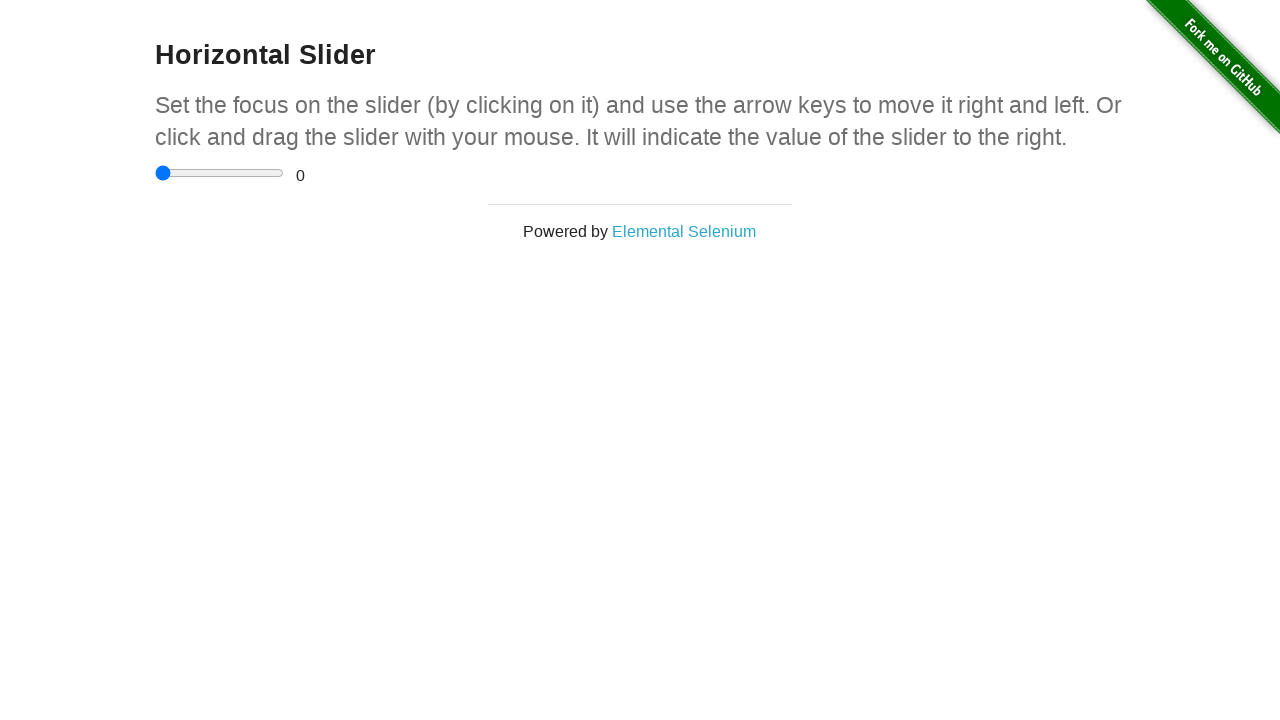

Located horizontal slider element
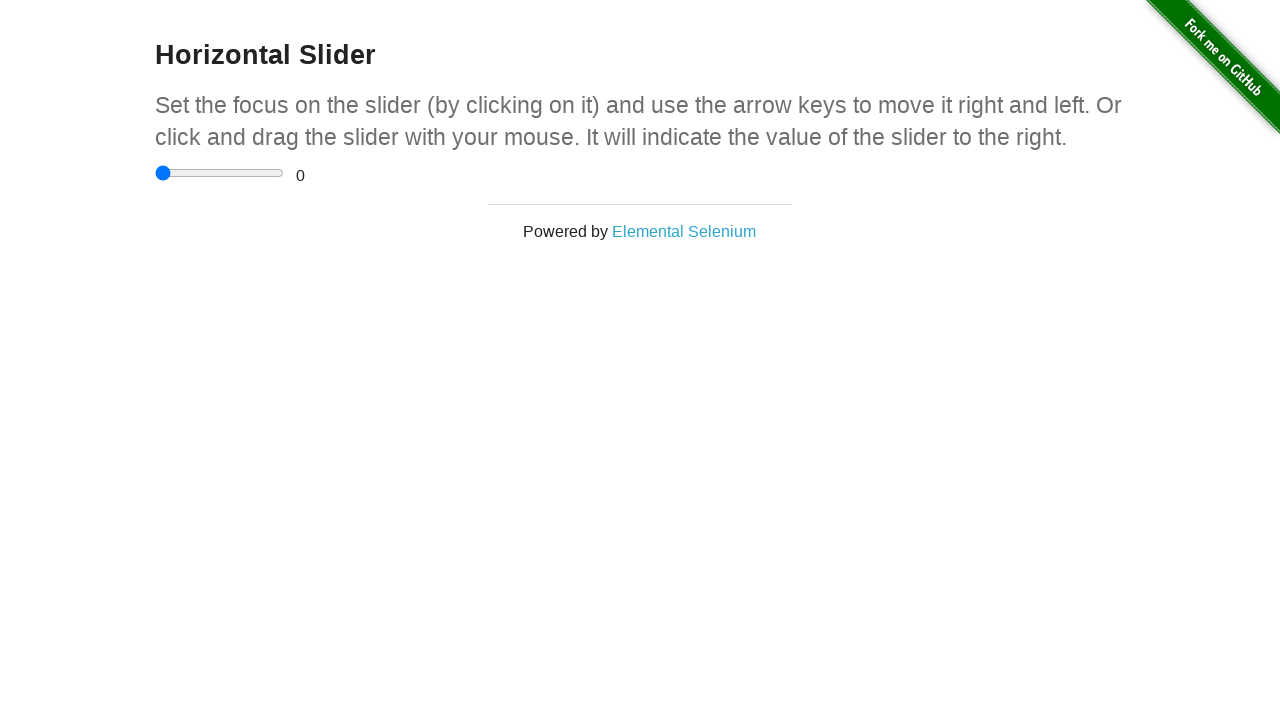

Located range value display element
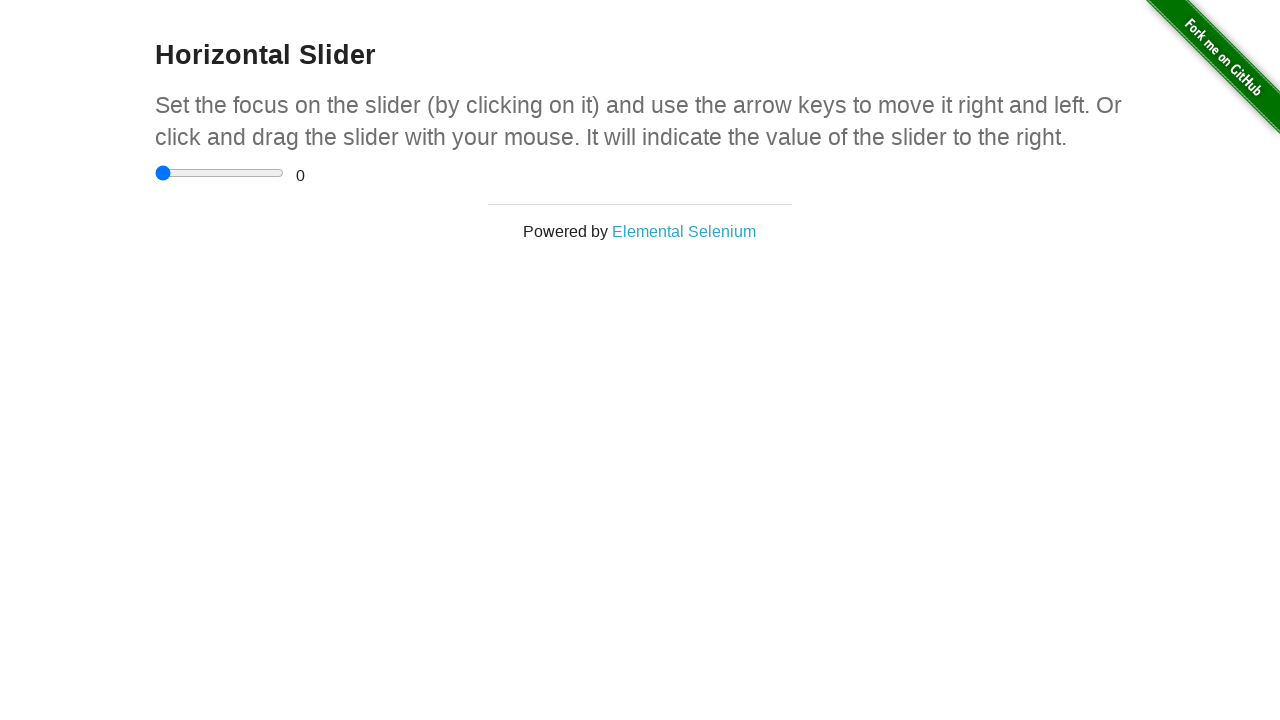

Verified initial slider value is 0
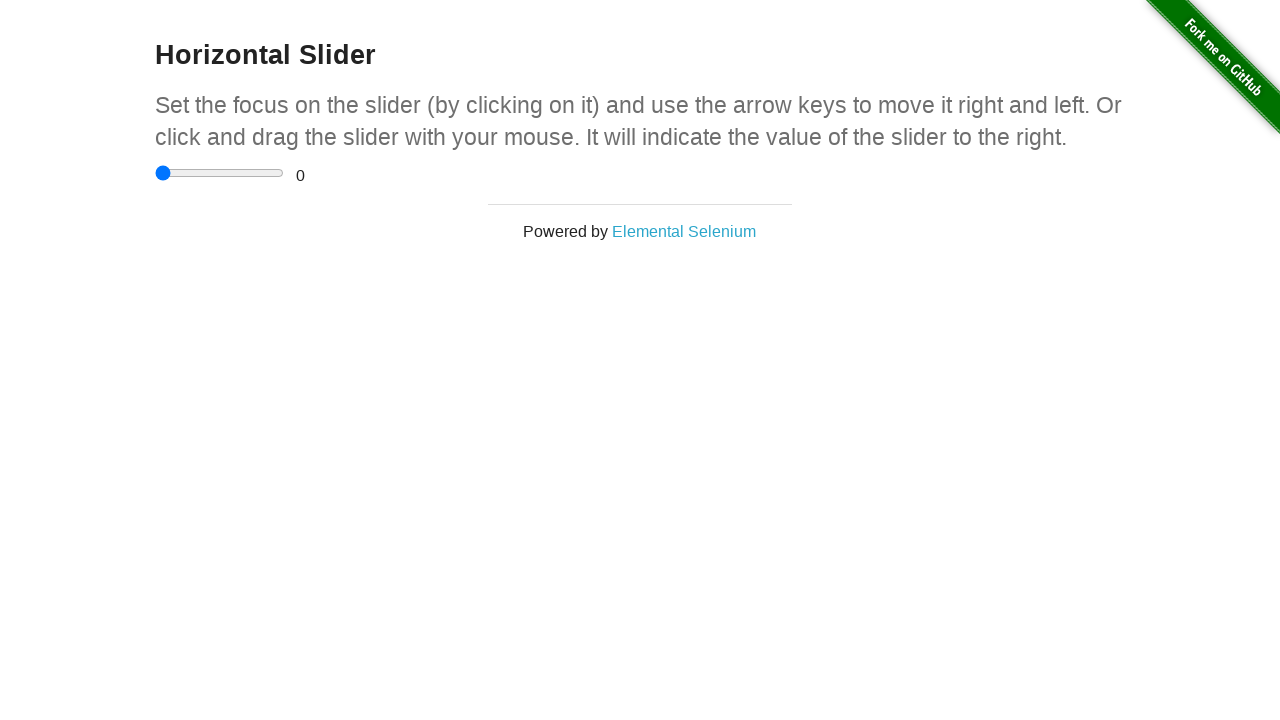

Pressed ArrowRight to move slider right (press 1/10) on input[type='range']
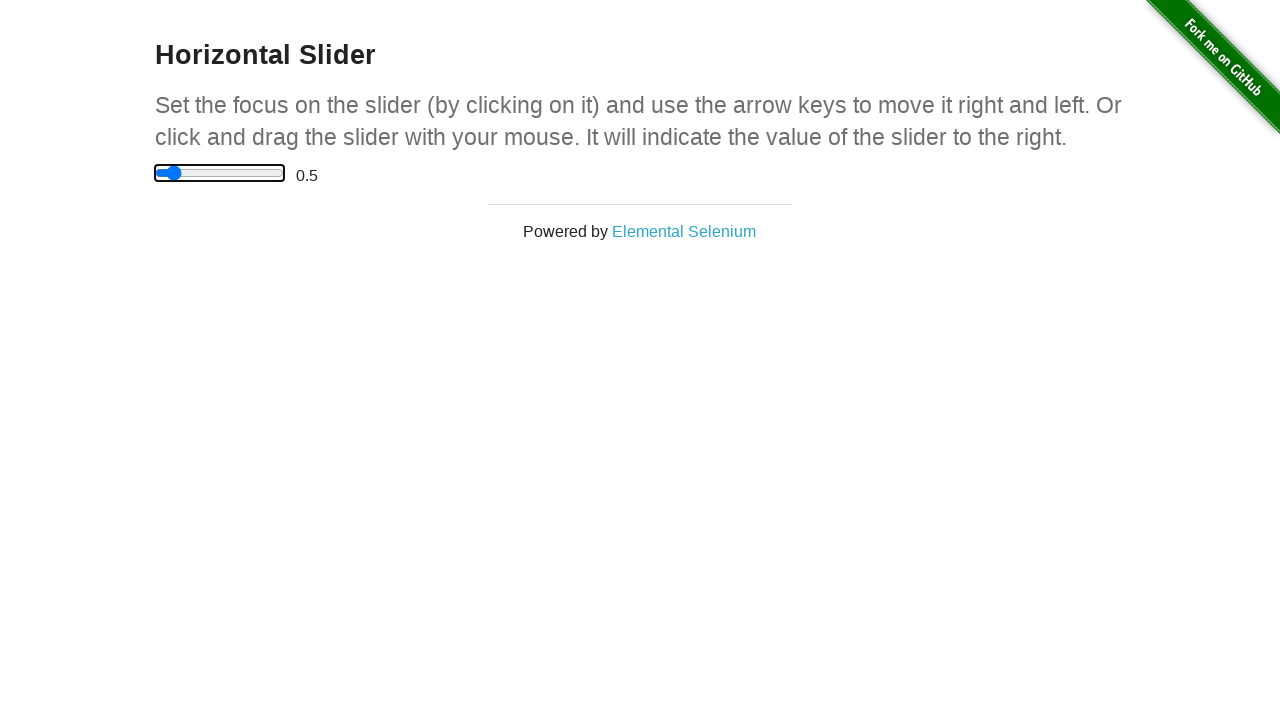

Pressed ArrowRight to move slider right (press 2/10) on input[type='range']
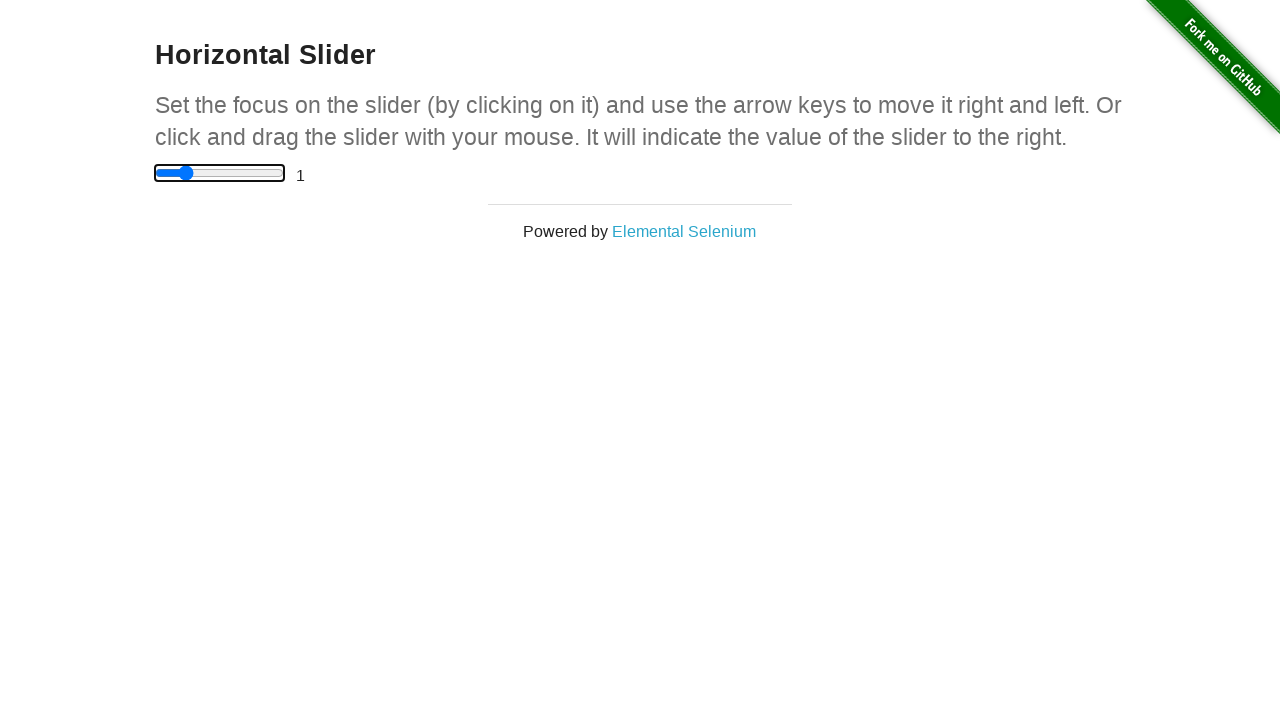

Pressed ArrowRight to move slider right (press 3/10) on input[type='range']
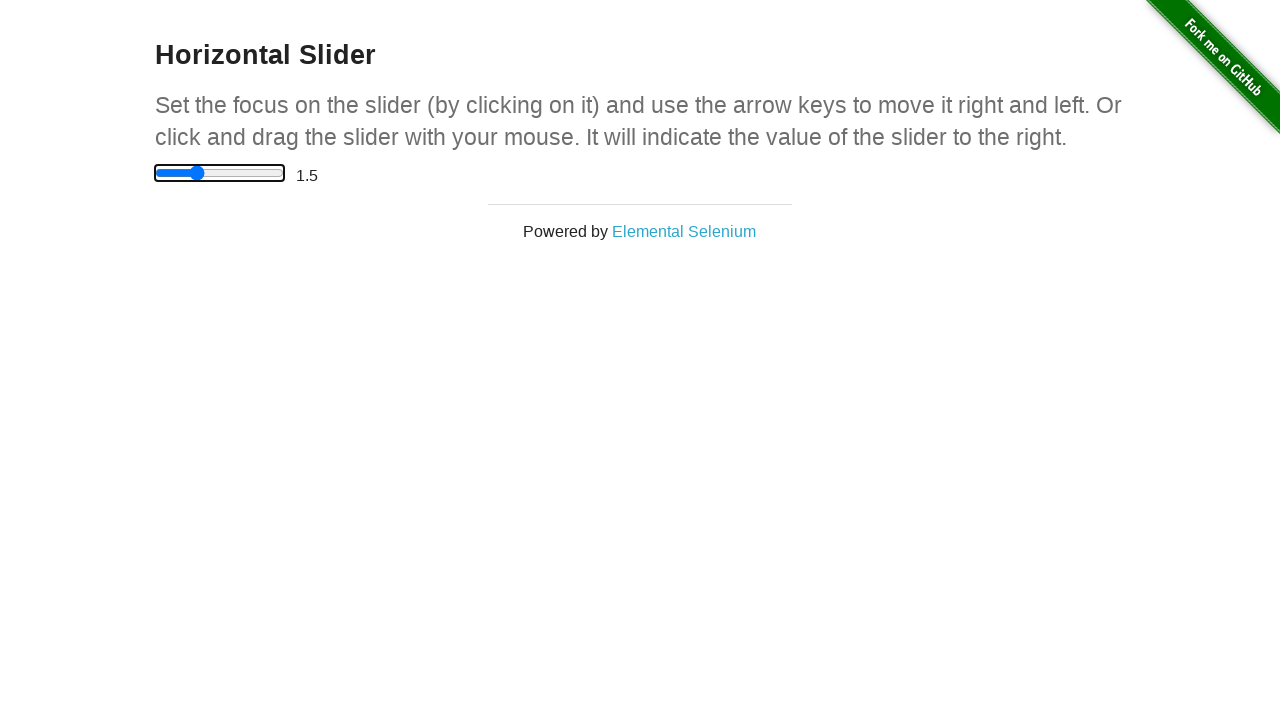

Pressed ArrowRight to move slider right (press 4/10) on input[type='range']
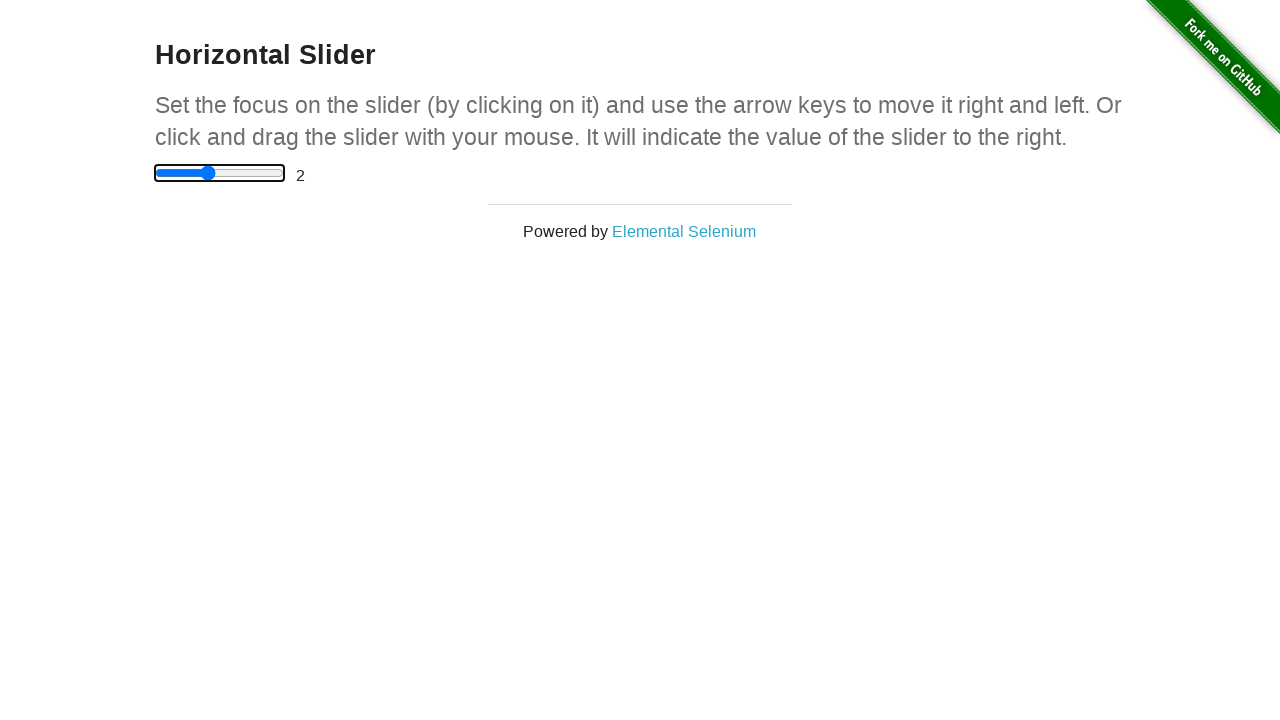

Pressed ArrowRight to move slider right (press 5/10) on input[type='range']
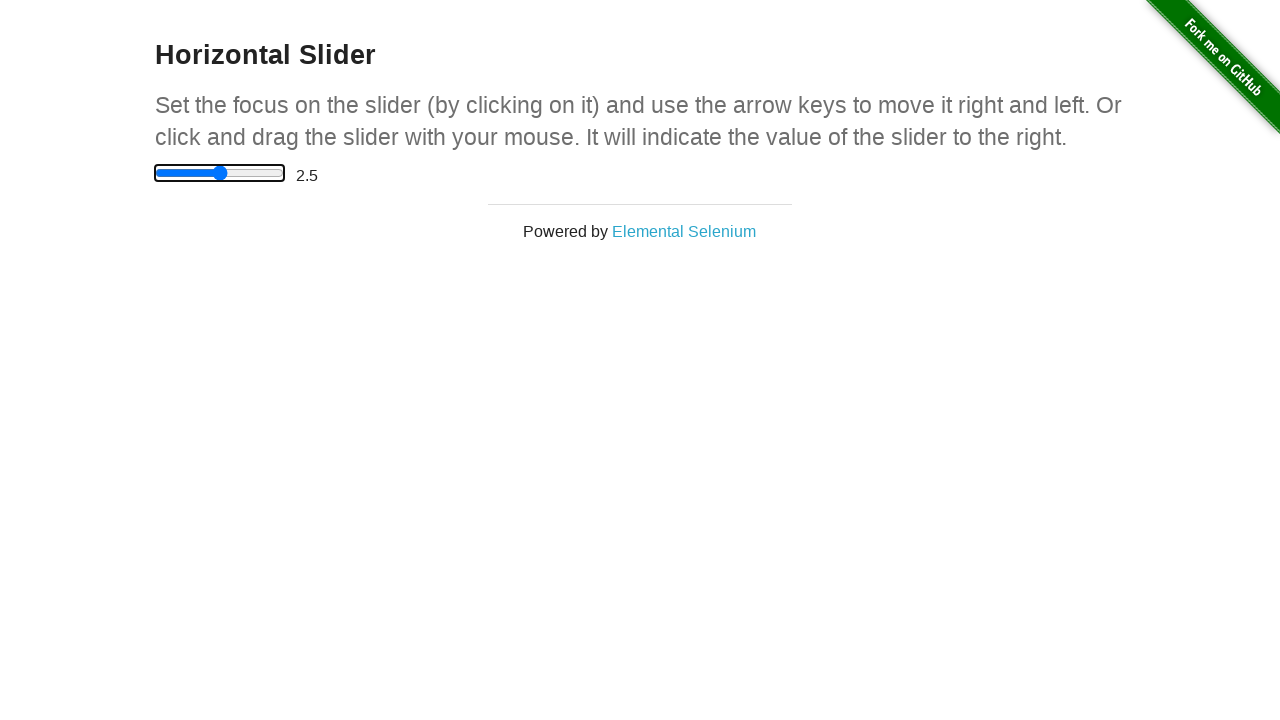

Pressed ArrowRight to move slider right (press 6/10) on input[type='range']
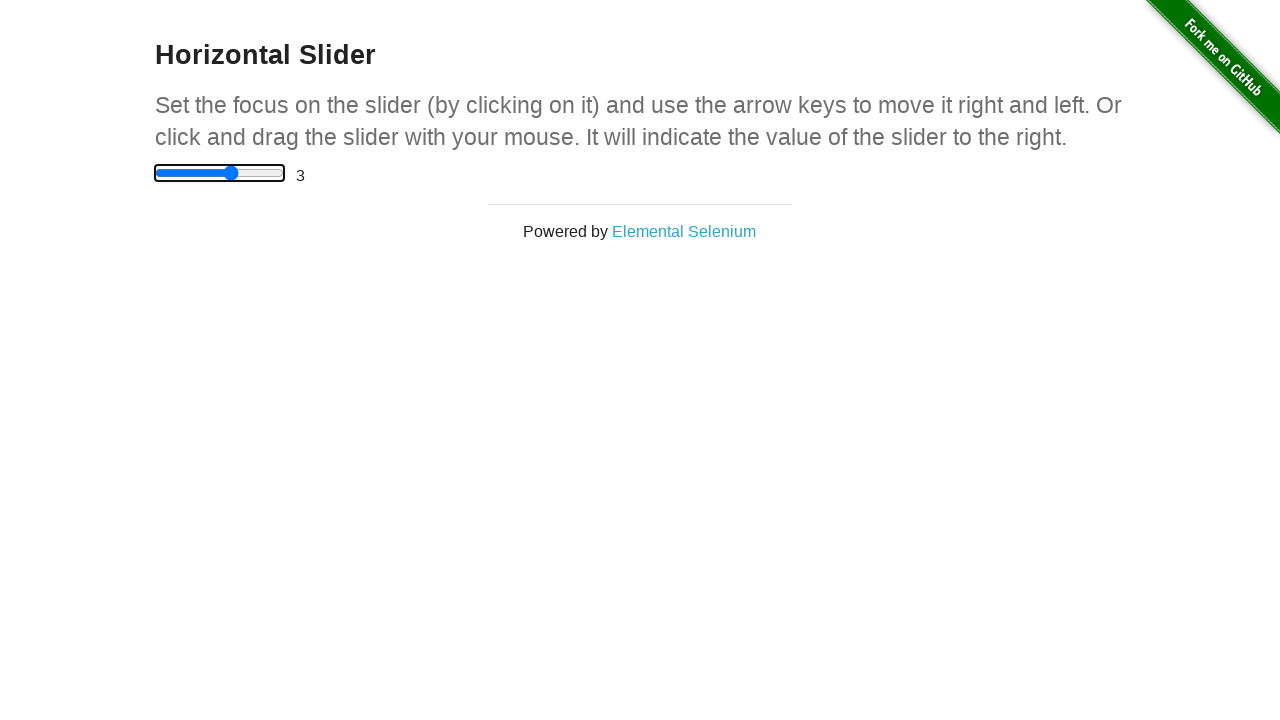

Pressed ArrowRight to move slider right (press 7/10) on input[type='range']
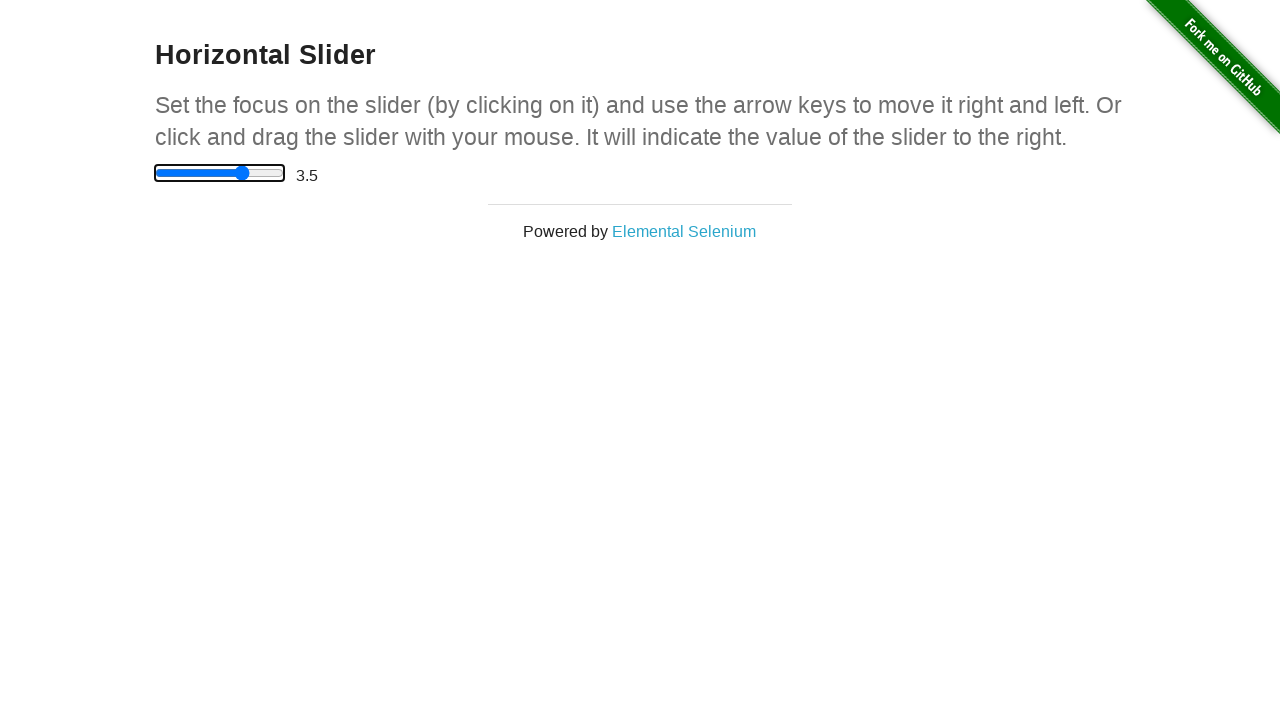

Pressed ArrowRight to move slider right (press 8/10) on input[type='range']
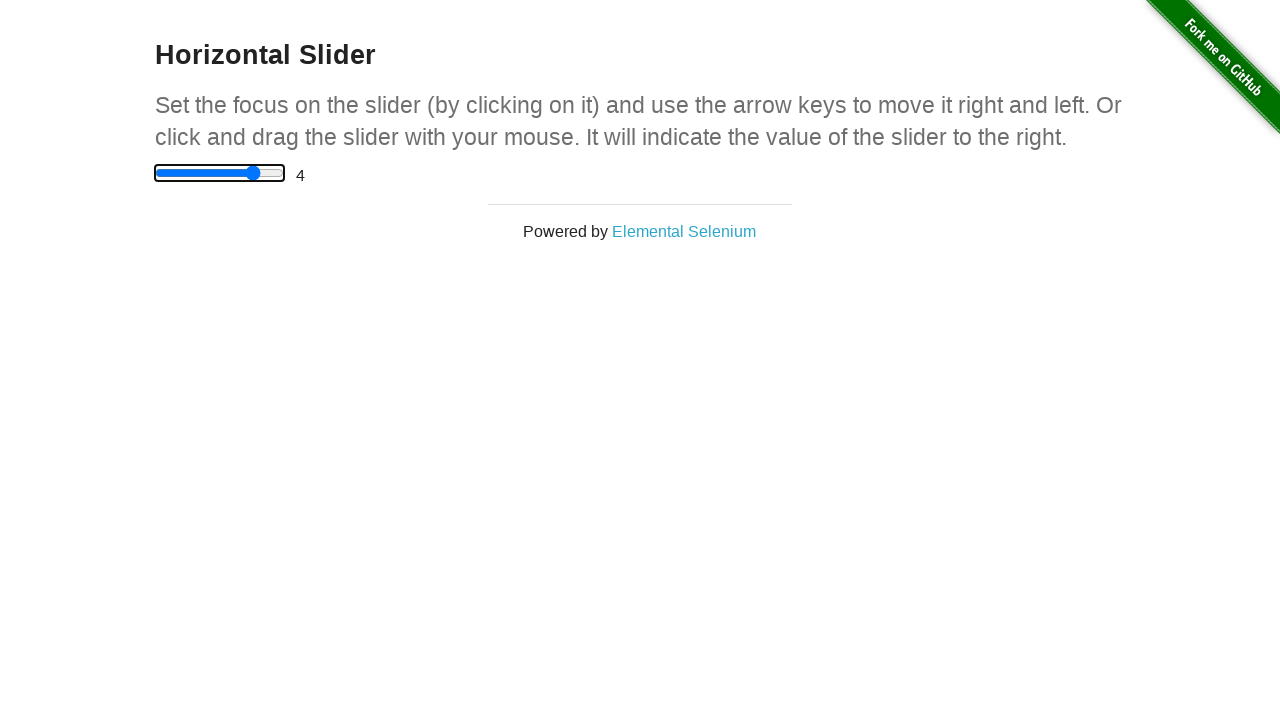

Pressed ArrowRight to move slider right (press 9/10) on input[type='range']
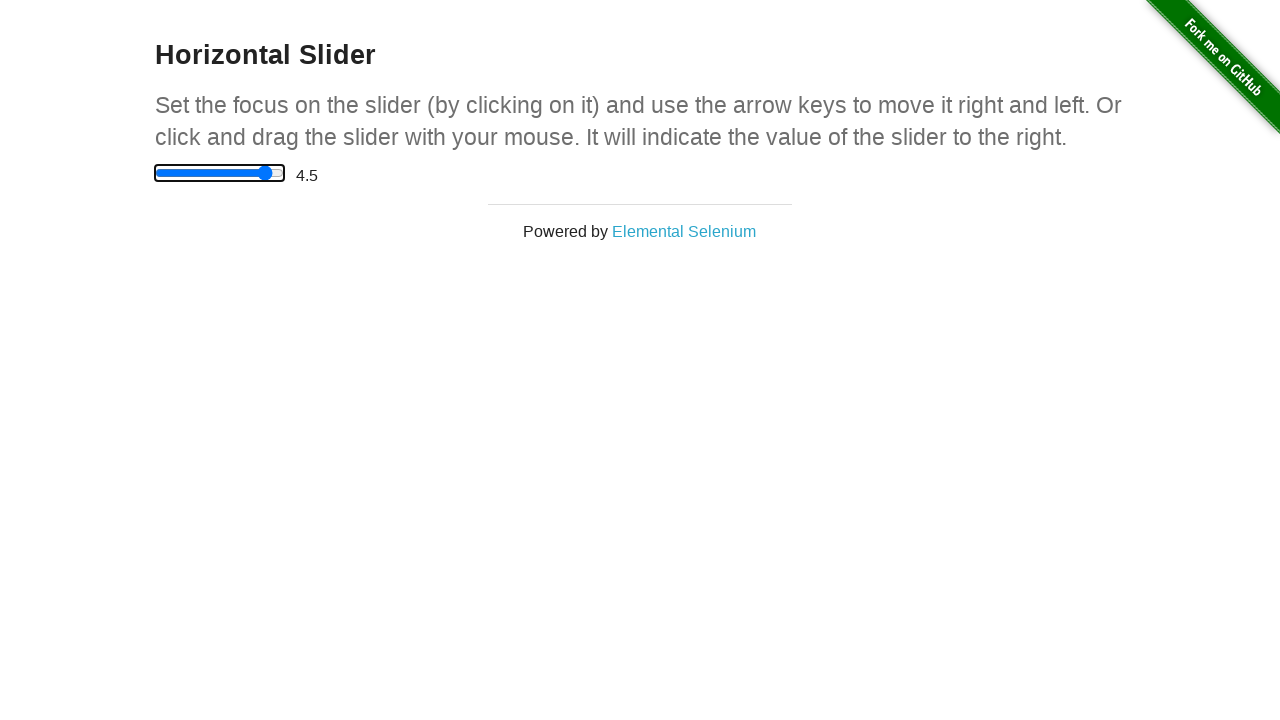

Pressed ArrowRight to move slider right (press 10/10) on input[type='range']
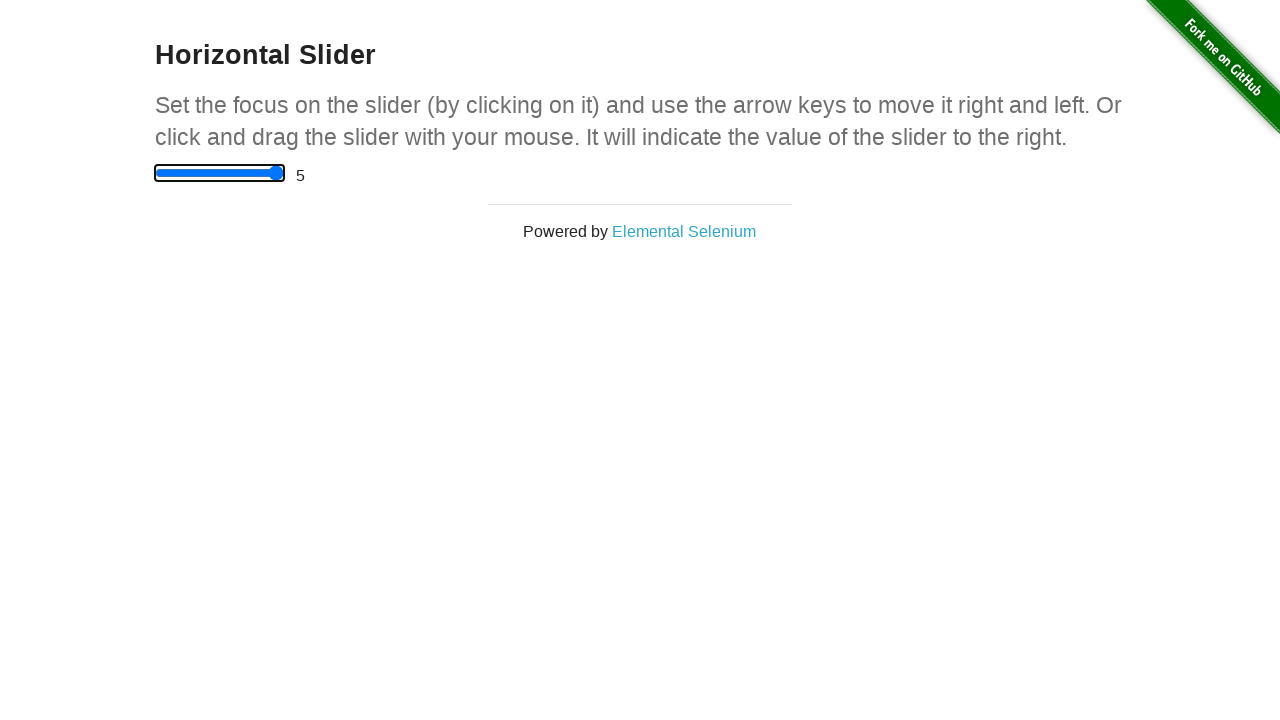

Waited 500ms for slider to stabilize after moving right
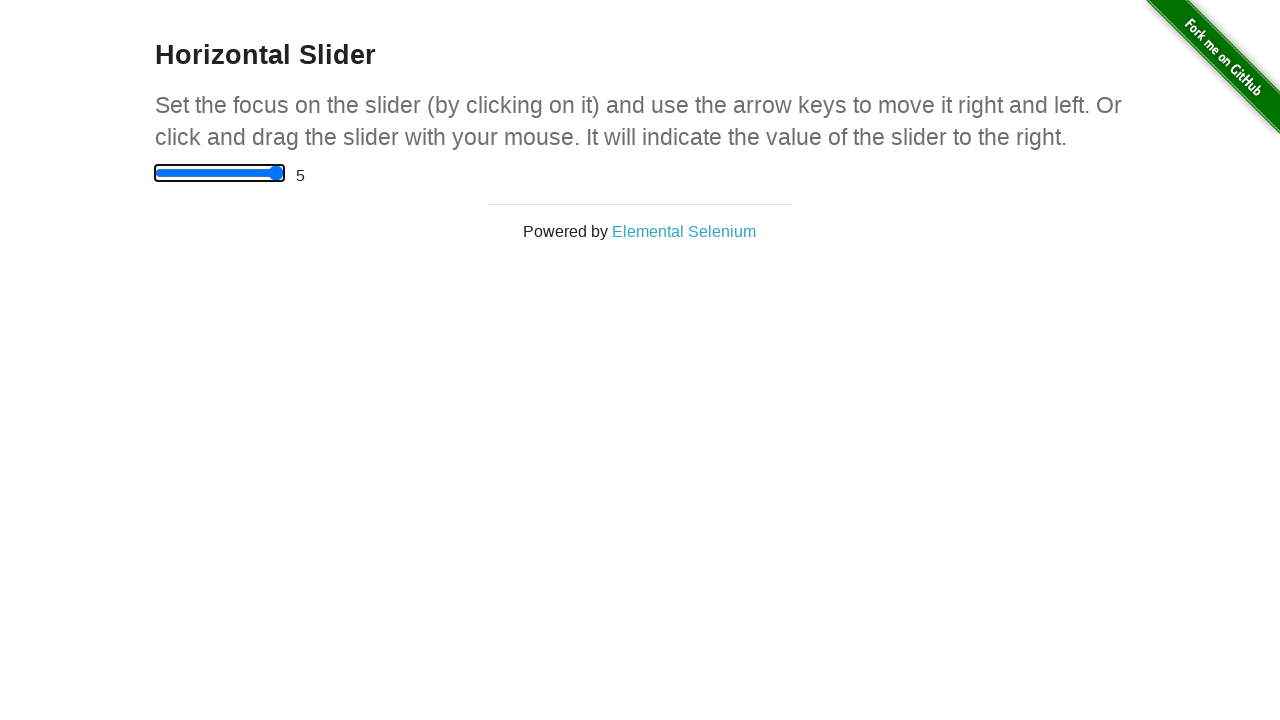

Pressed ArrowLeft to move slider left (press 1/10) on input[type='range']
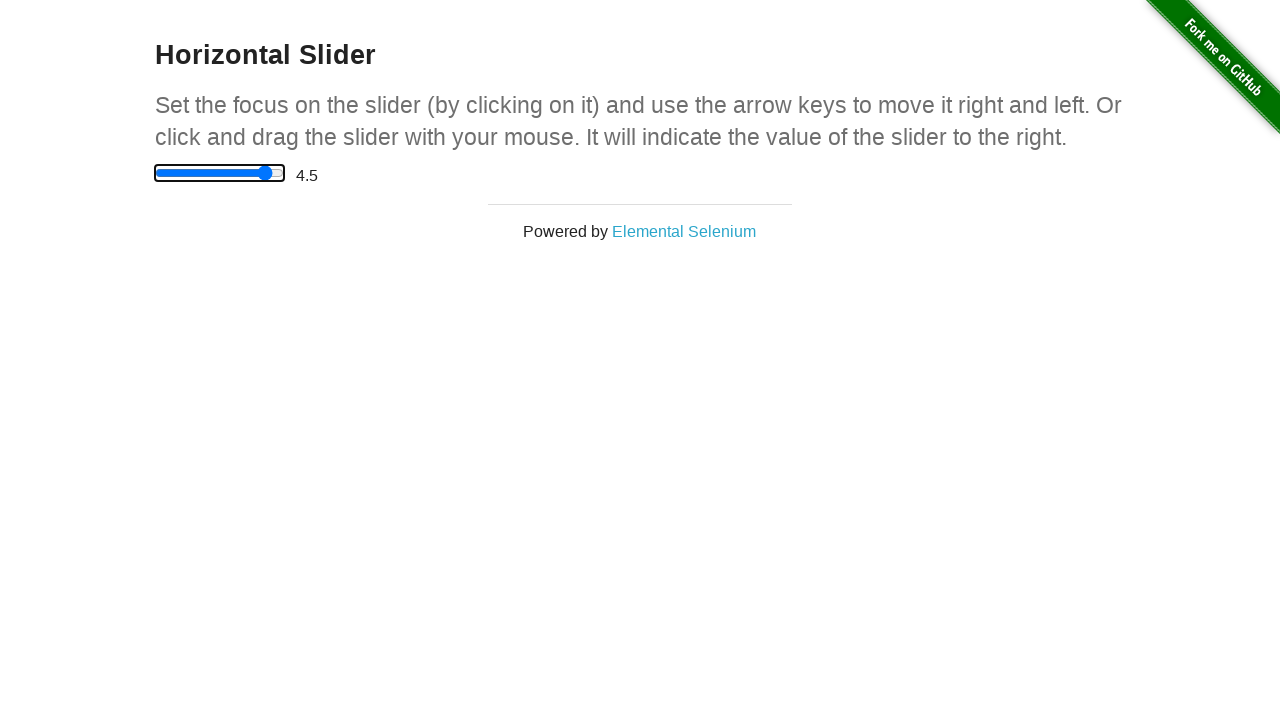

Pressed ArrowLeft to move slider left (press 2/10) on input[type='range']
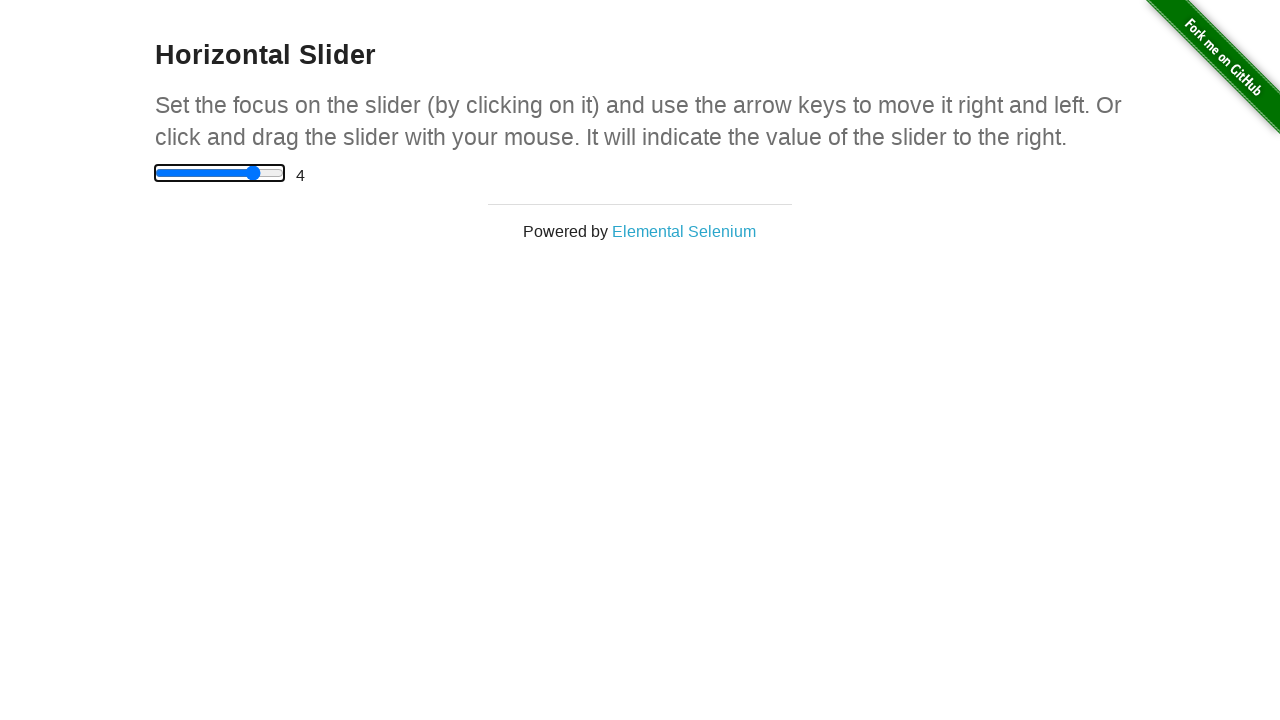

Pressed ArrowLeft to move slider left (press 3/10) on input[type='range']
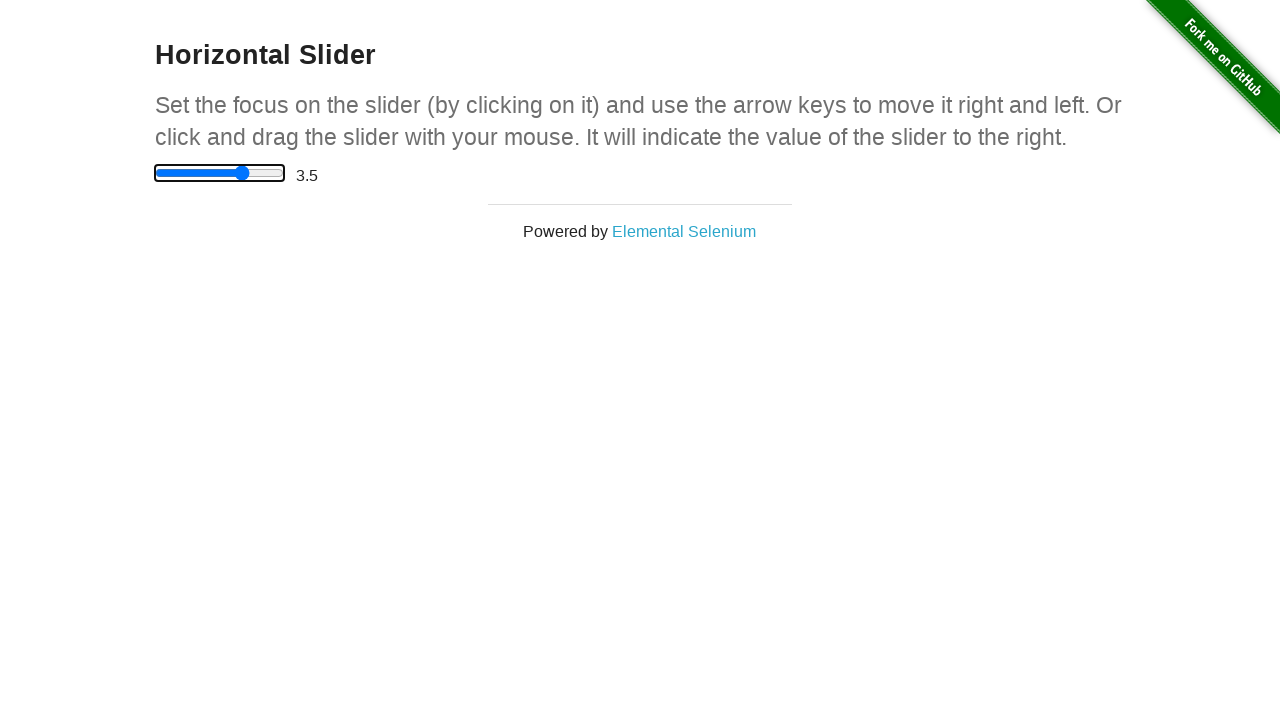

Pressed ArrowLeft to move slider left (press 4/10) on input[type='range']
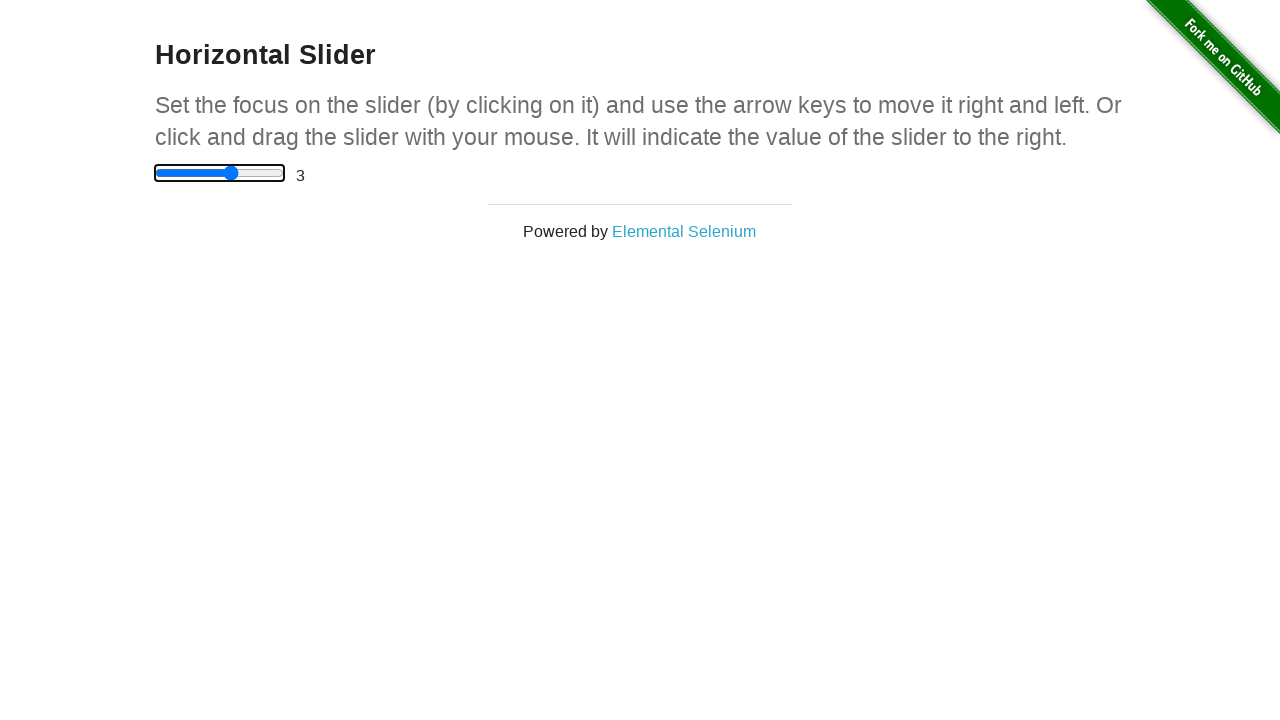

Pressed ArrowLeft to move slider left (press 5/10) on input[type='range']
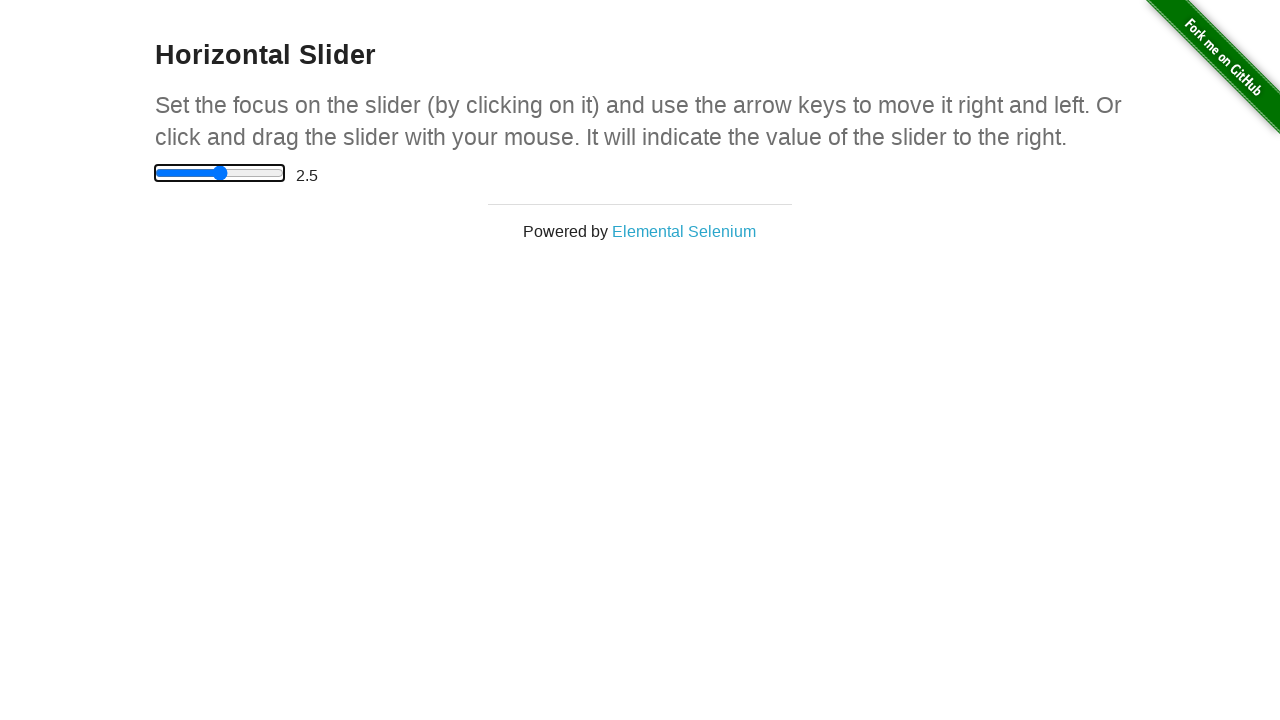

Pressed ArrowLeft to move slider left (press 6/10) on input[type='range']
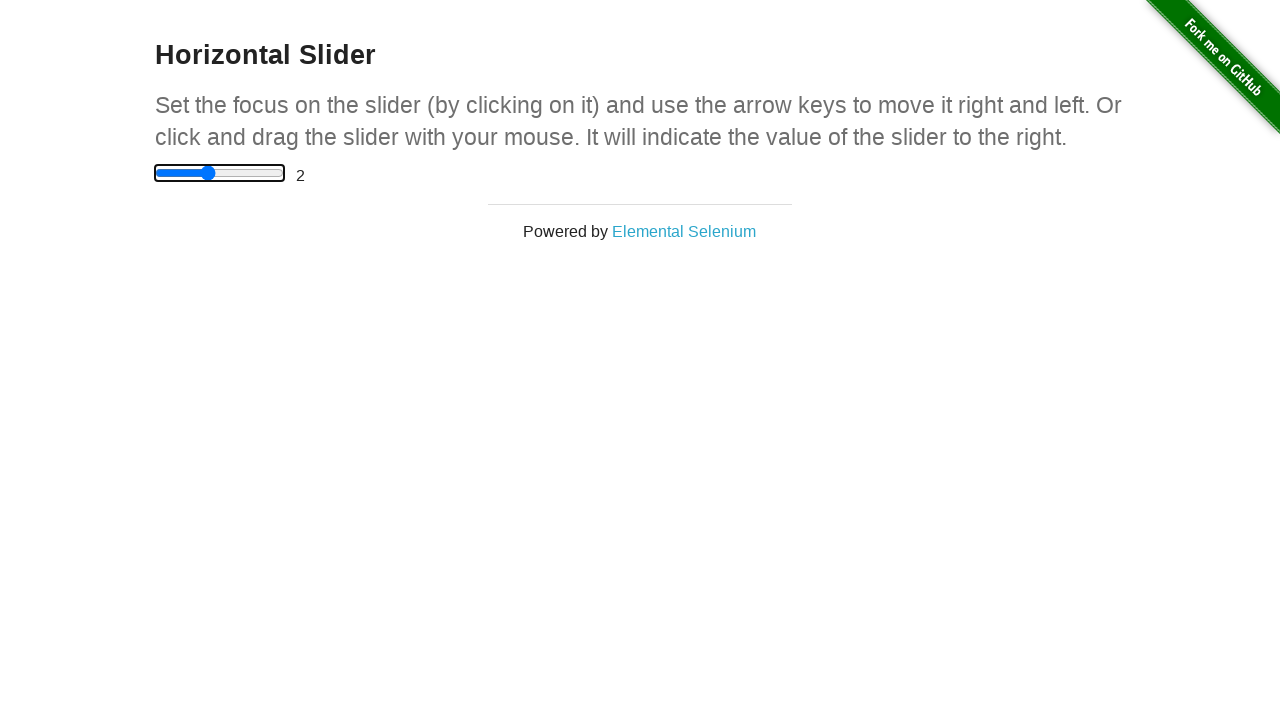

Pressed ArrowLeft to move slider left (press 7/10) on input[type='range']
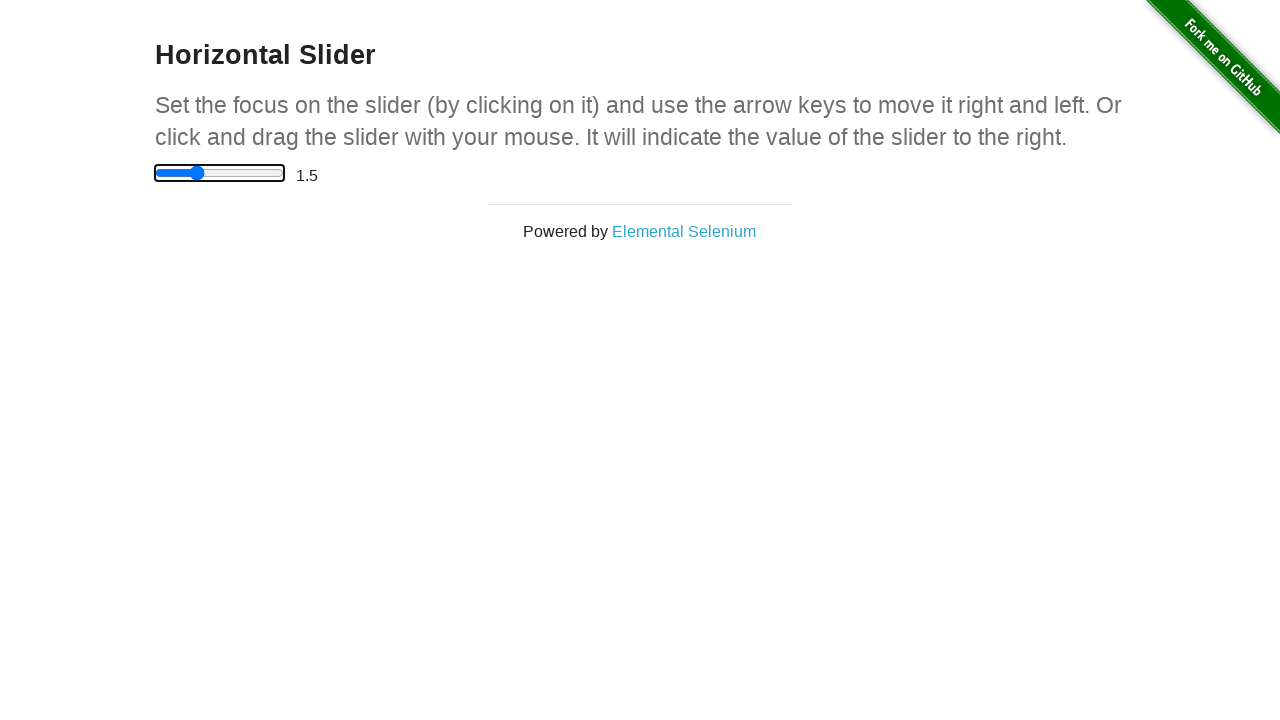

Pressed ArrowLeft to move slider left (press 8/10) on input[type='range']
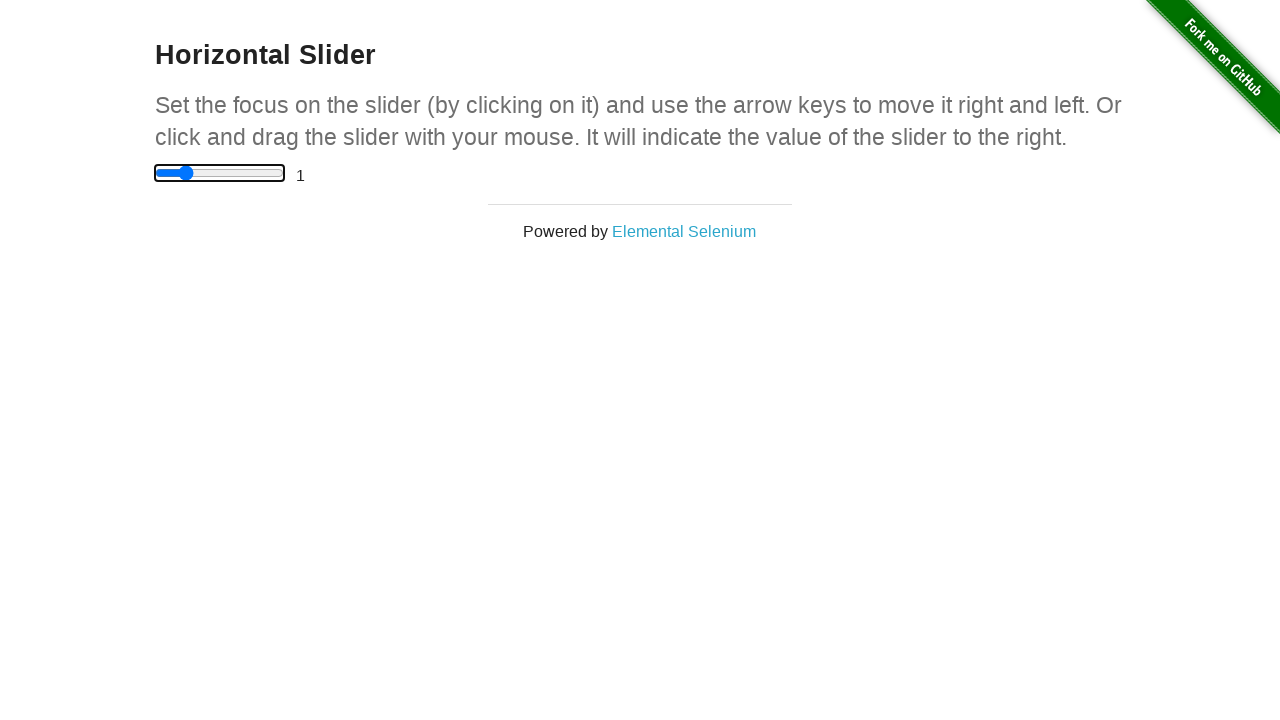

Pressed ArrowLeft to move slider left (press 9/10) on input[type='range']
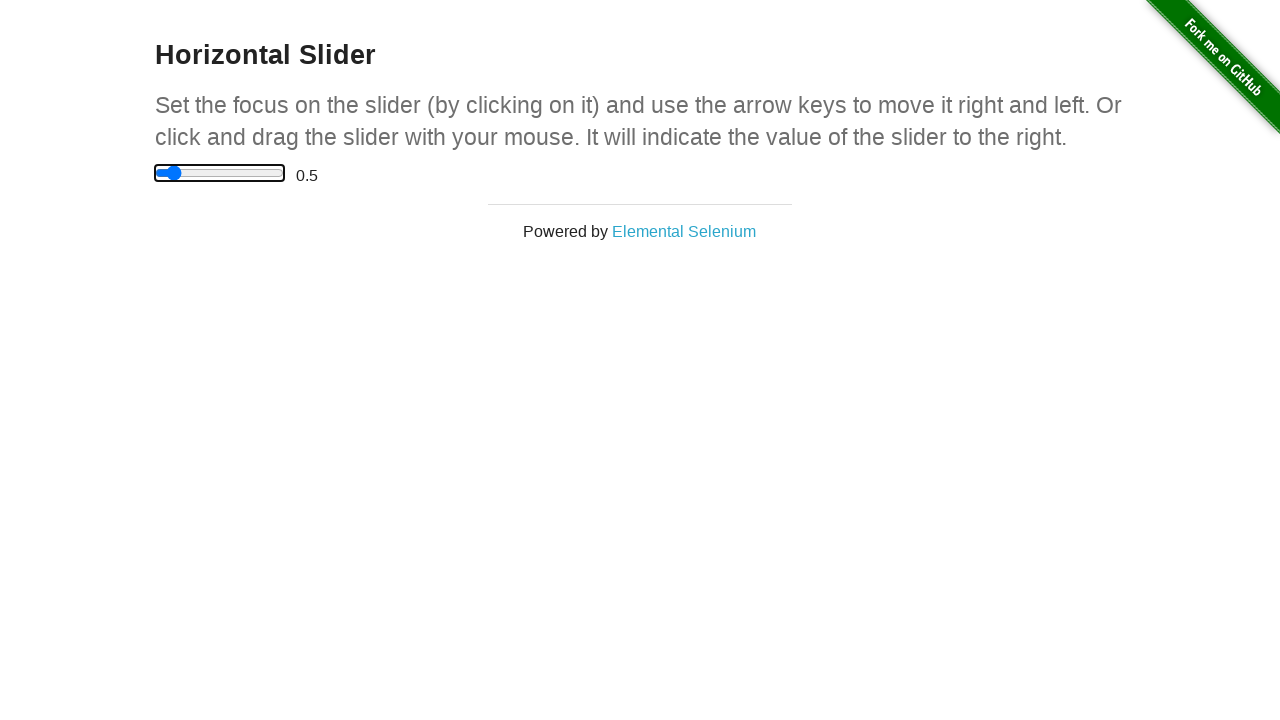

Pressed ArrowLeft to move slider left (press 10/10) on input[type='range']
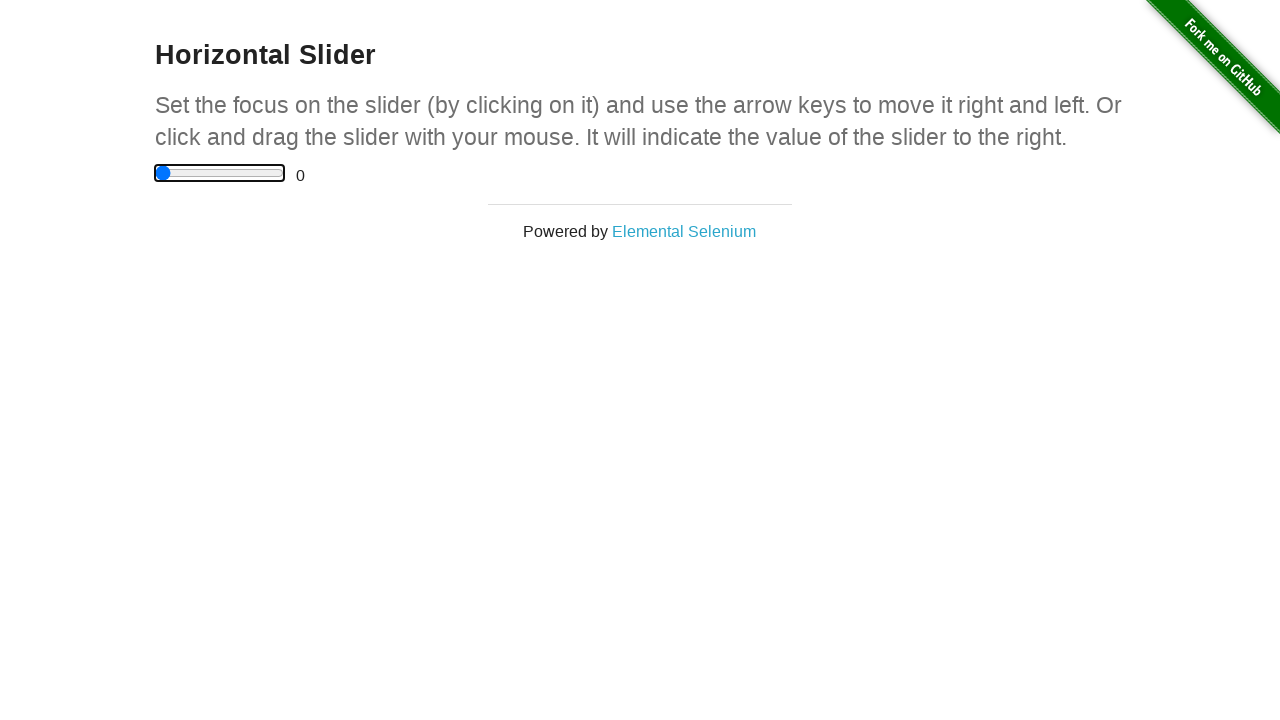

Waited 500ms for slider to stabilize after moving left
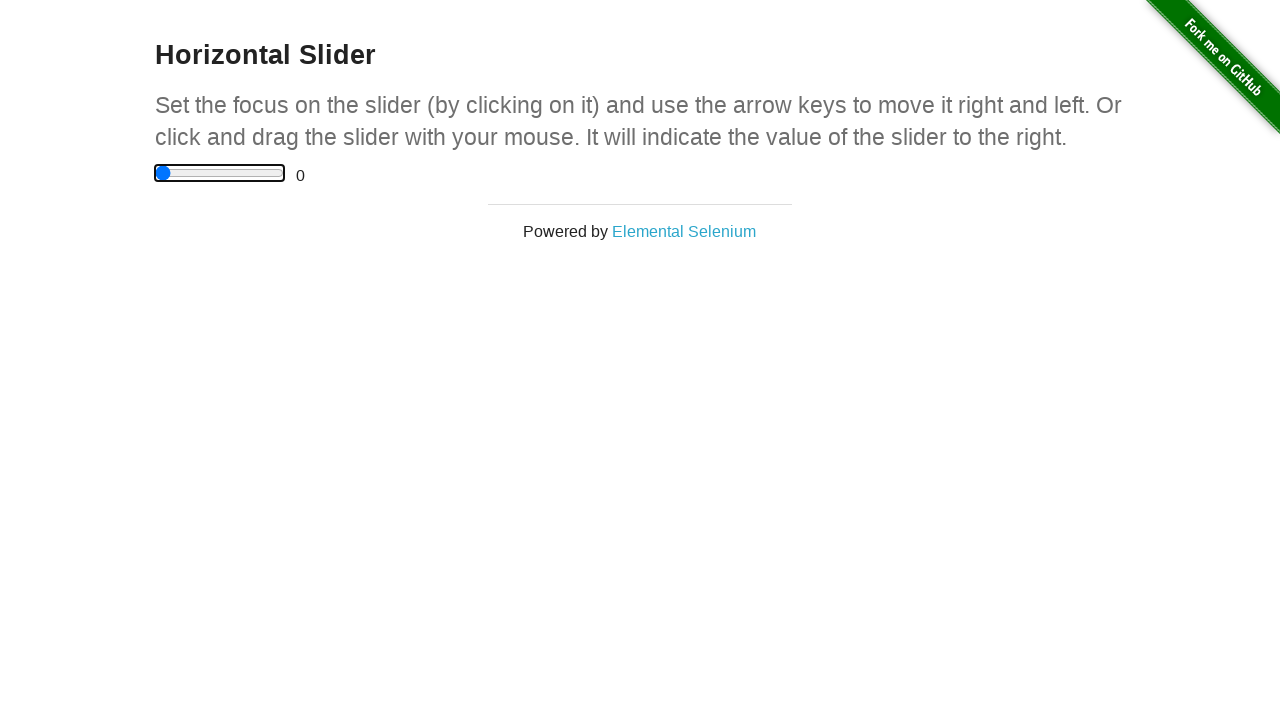

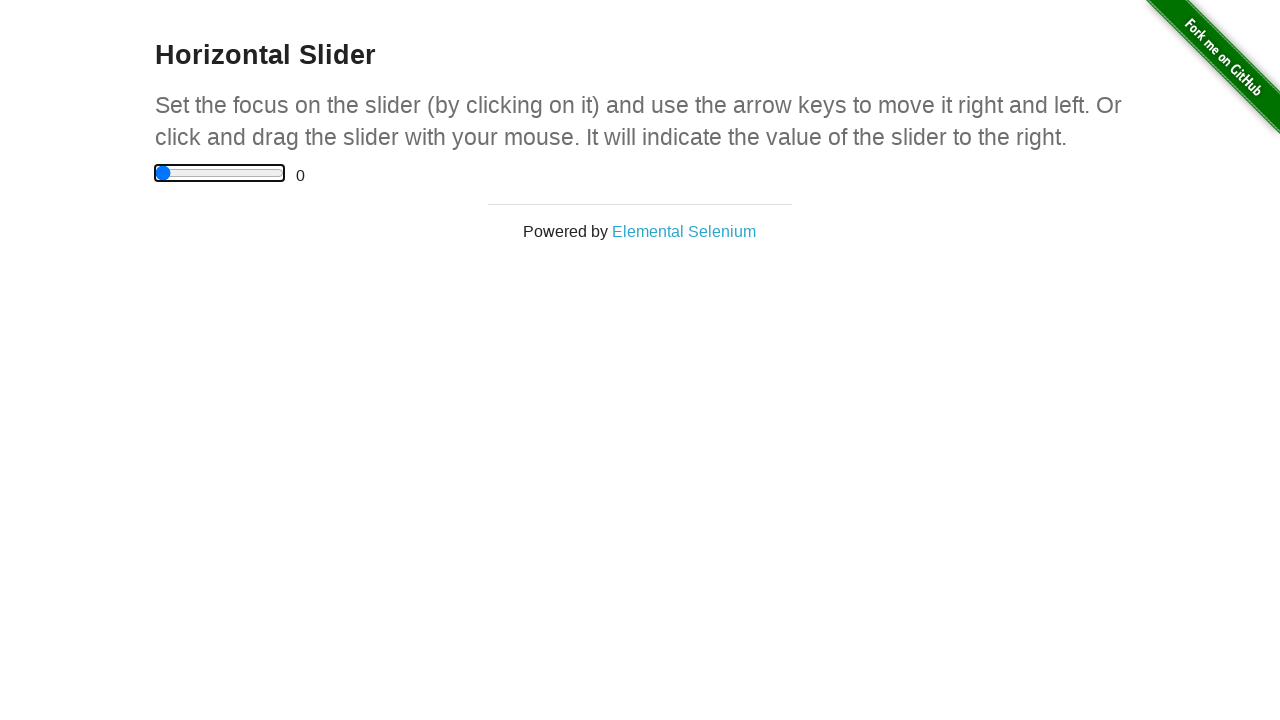